Tests partial link text locator by navigating to a test blog page and clicking a link that opens a popup window

Starting URL: http://omayo.blogspot.com/

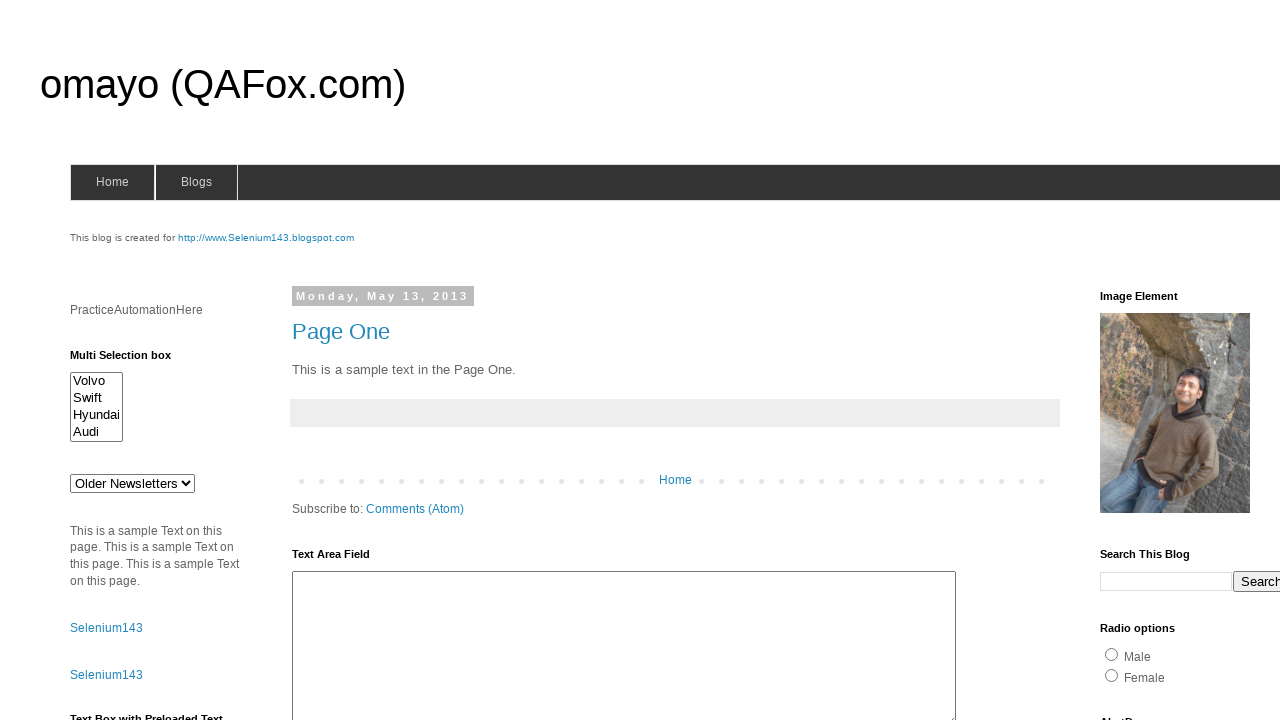

Navigated to test blog page at http://omayo.blogspot.com/
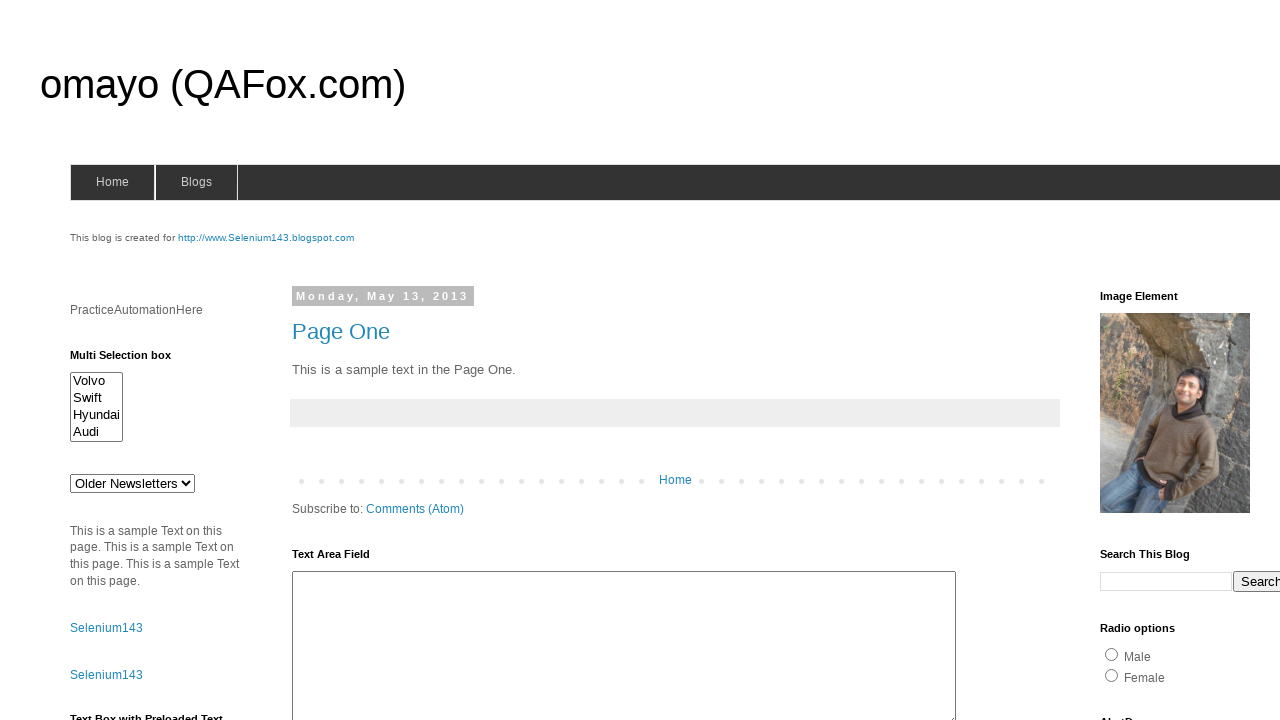

Clicked link with partial text 'Open a popup' using partial link text locator at (132, 360) on a:has-text('Open a popup ')
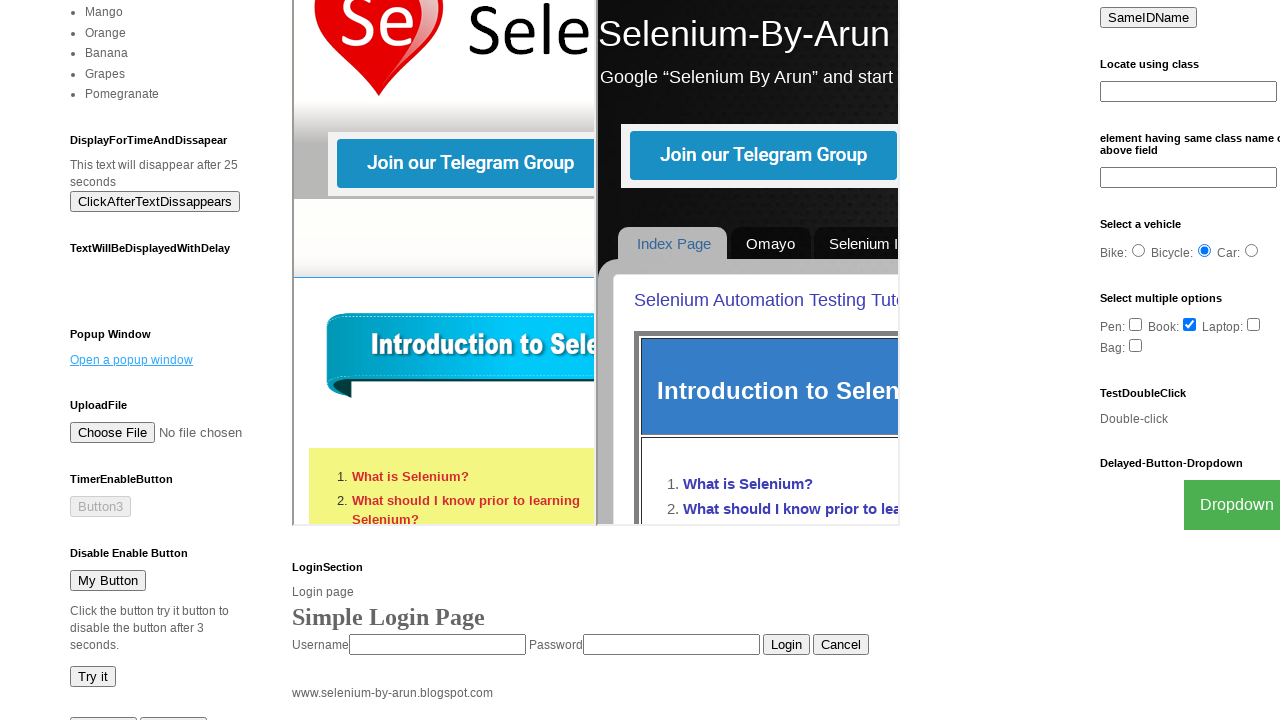

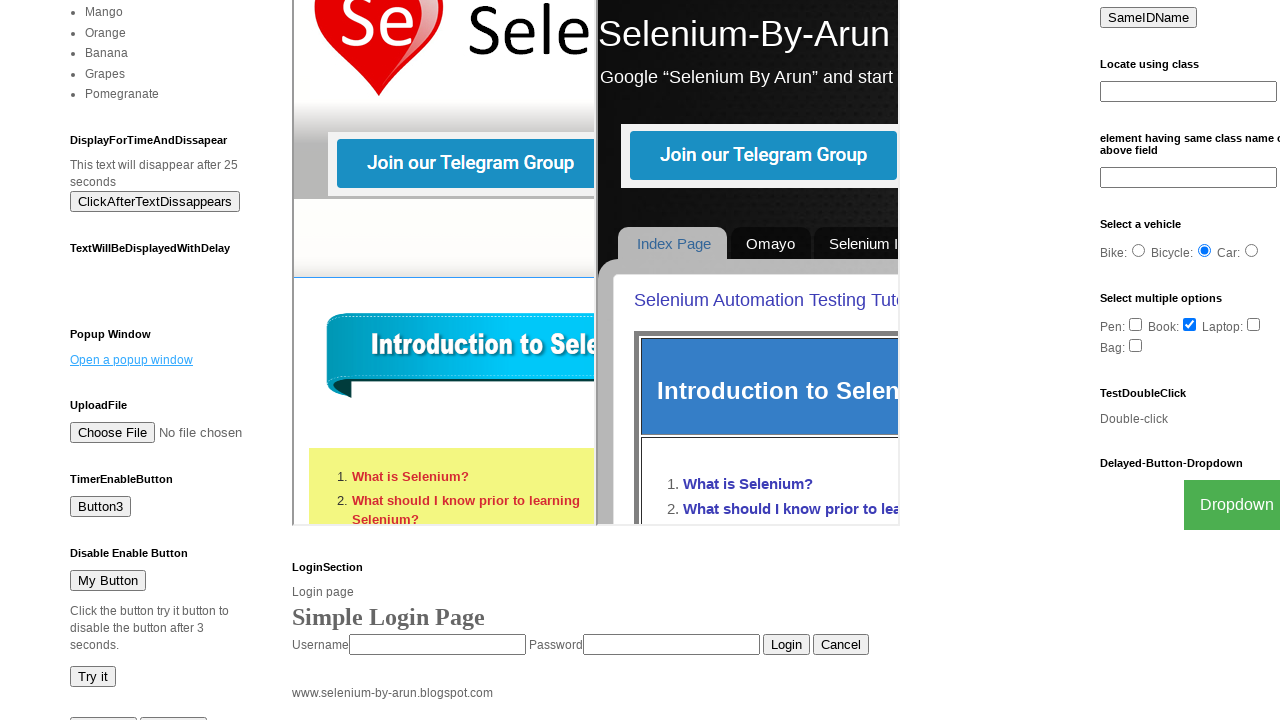